Tests footer links by opening each link in a new tab and verifying that all links are working properly

Starting URL: https://www.rahulshettyacademy.com/AutomationPractice/

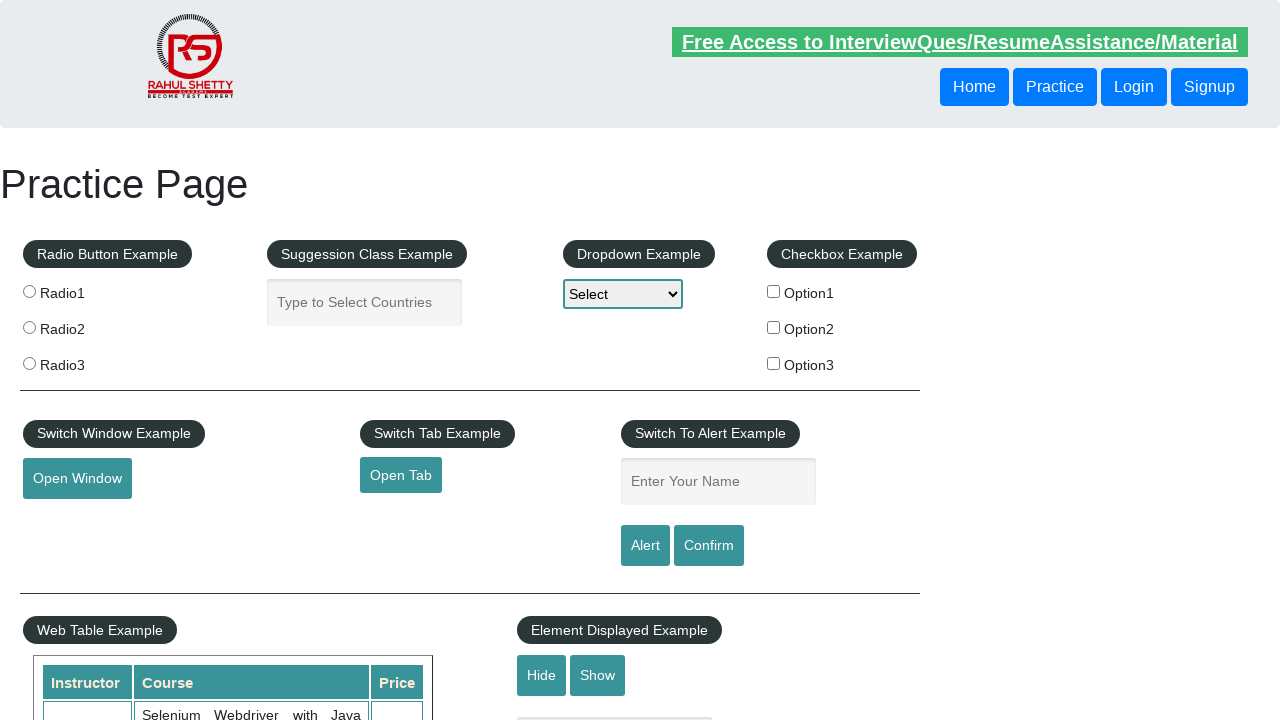

Counted all links on page
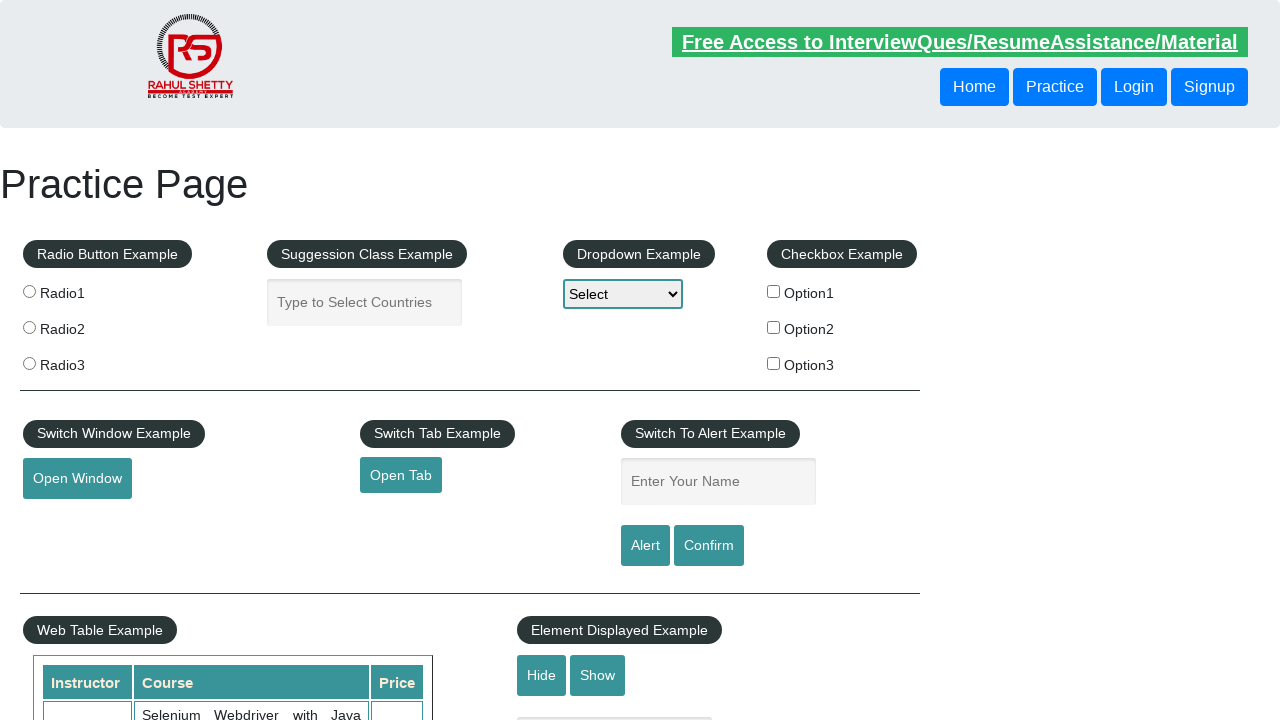

Counted all links in footer section
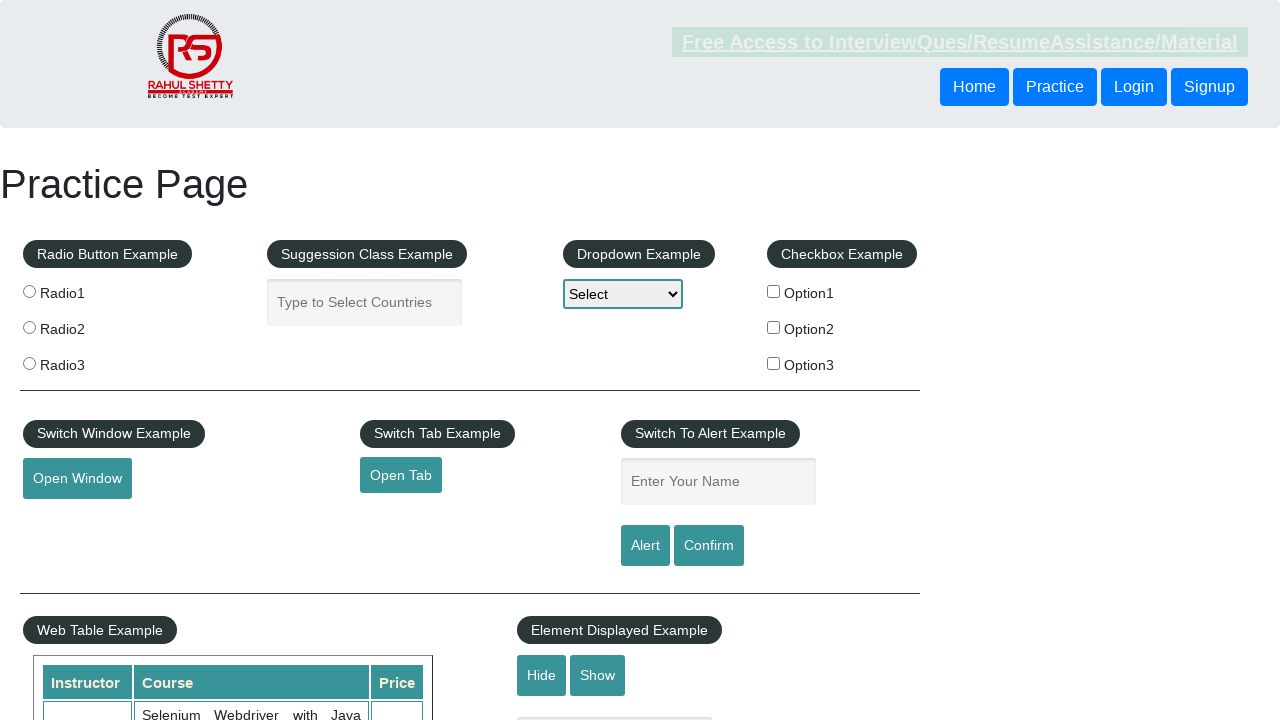

Counted links in first footer column
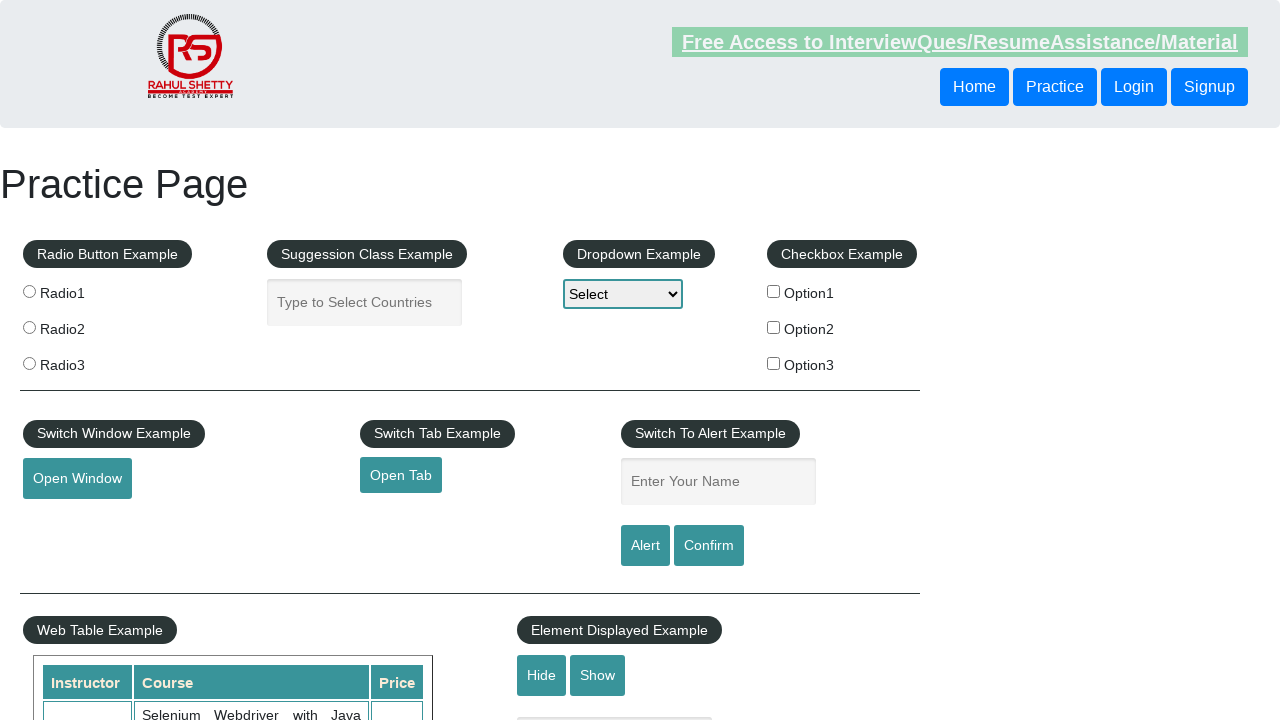

Opened footer link 1 in new tab at (68, 520) on xpath=//div[@id='gf-BIG']//table/tbody/tr/td[1]/ul[1]//a >> nth=1
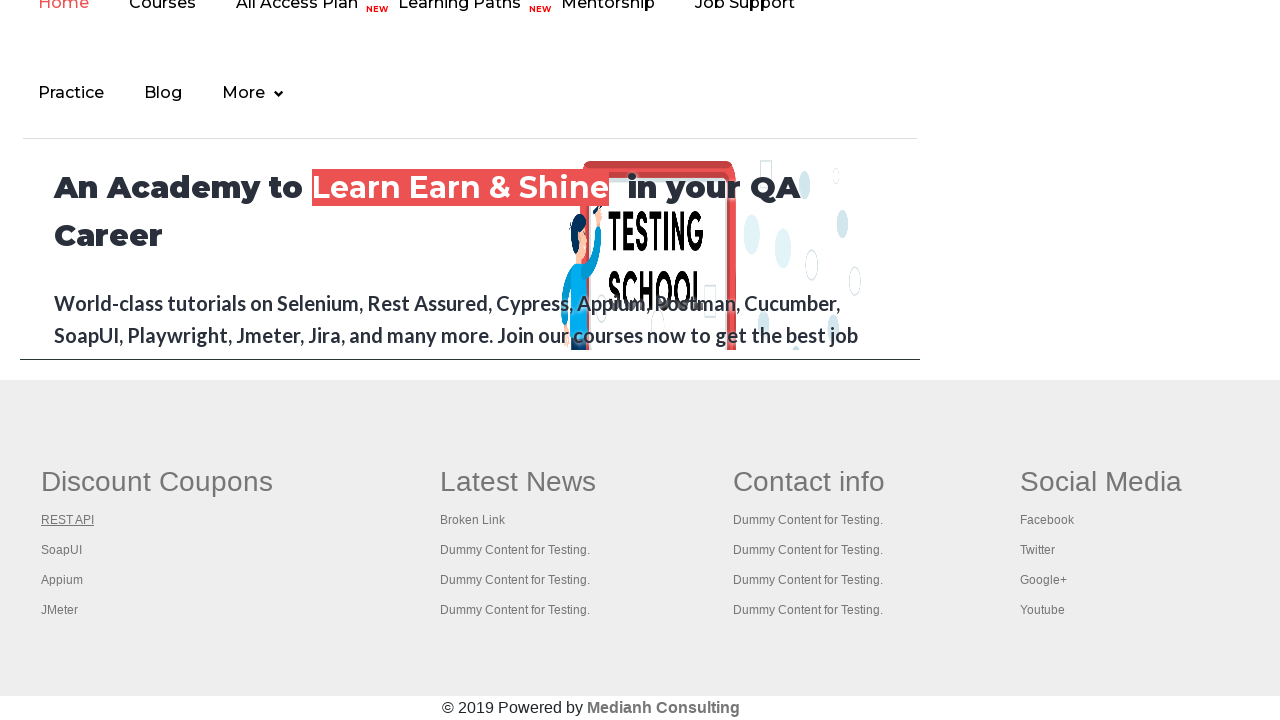

Opened footer link 2 in new tab at (62, 550) on xpath=//div[@id='gf-BIG']//table/tbody/tr/td[1]/ul[1]//a >> nth=2
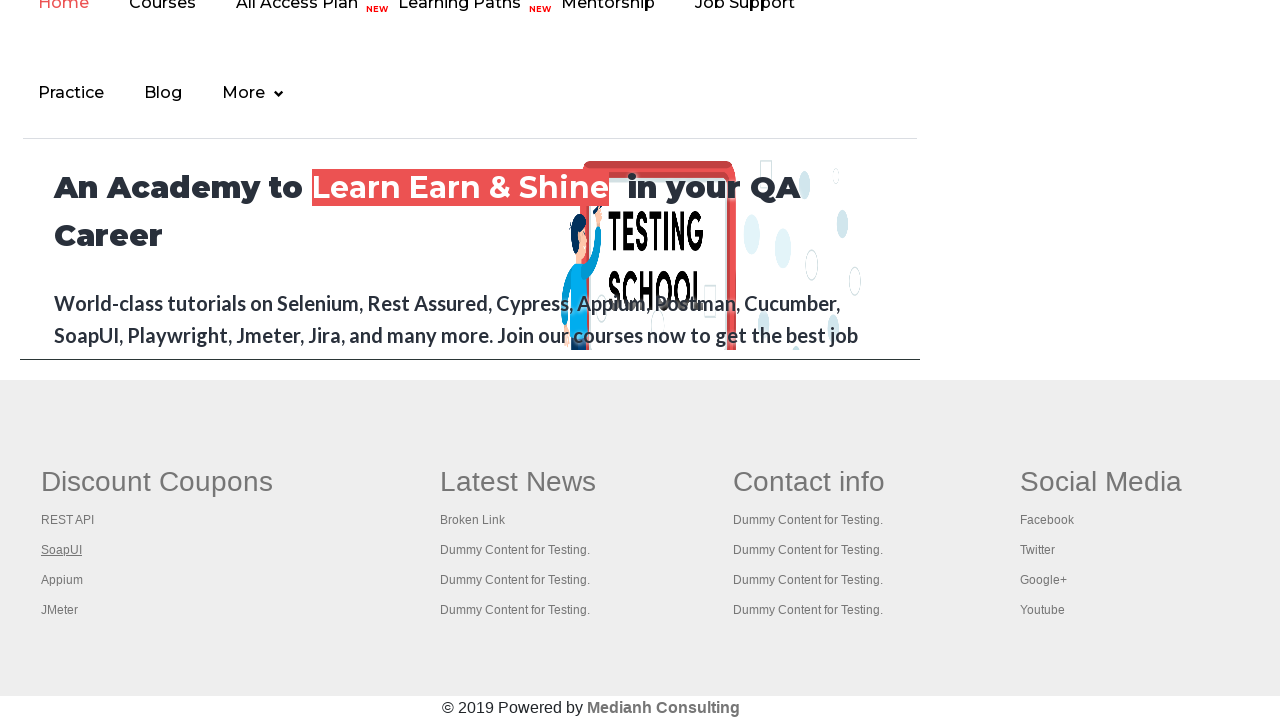

Opened footer link 3 in new tab at (62, 580) on xpath=//div[@id='gf-BIG']//table/tbody/tr/td[1]/ul[1]//a >> nth=3
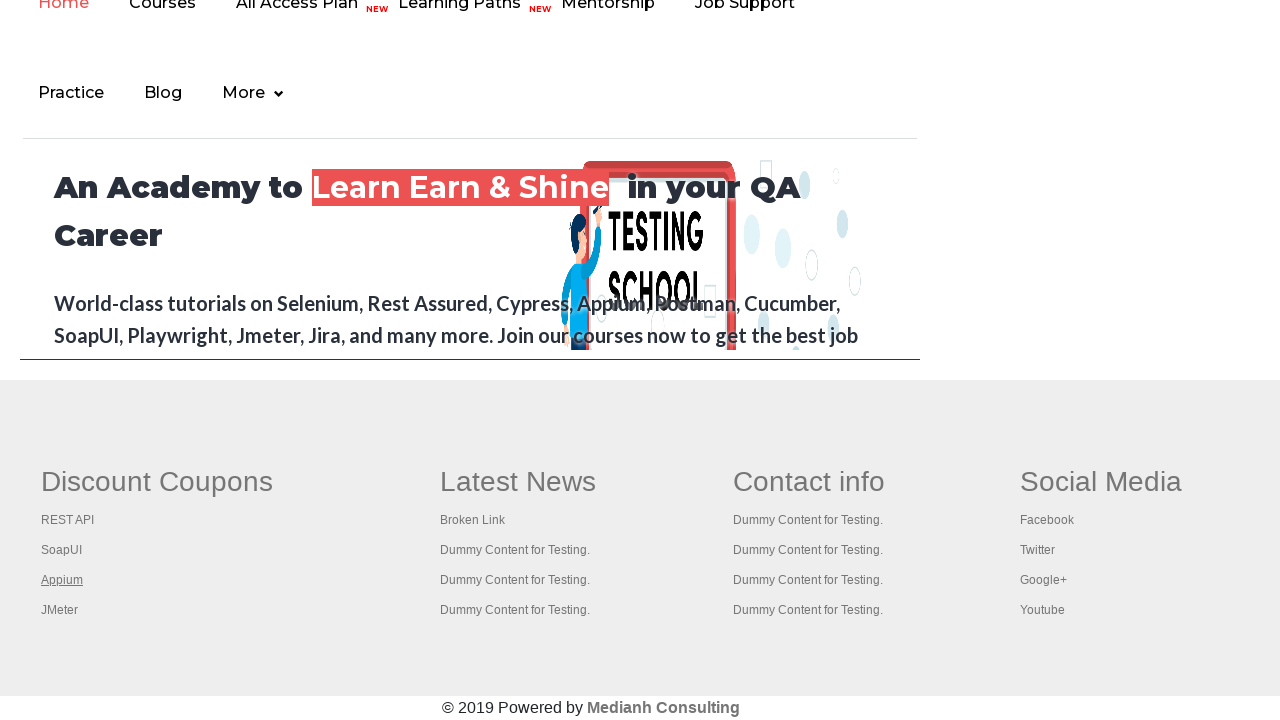

Opened footer link 4 in new tab at (60, 610) on xpath=//div[@id='gf-BIG']//table/tbody/tr/td[1]/ul[1]//a >> nth=4
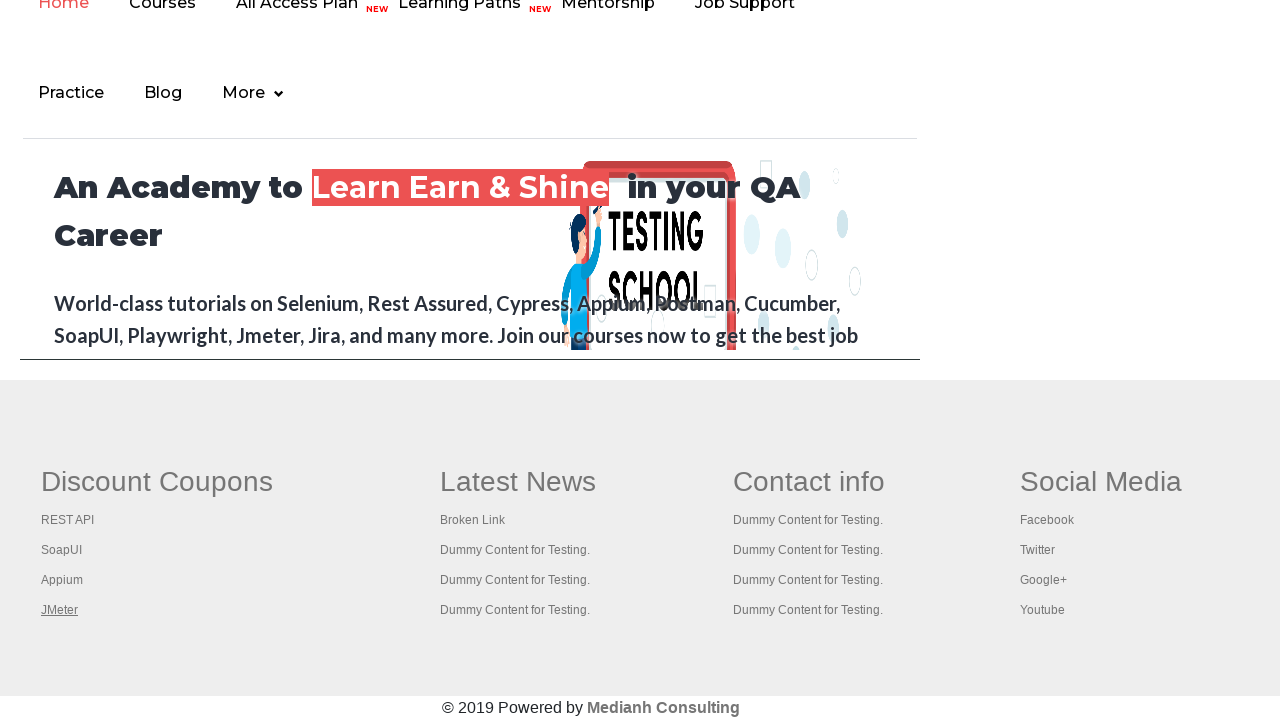

Switched to page with title: Practice Page
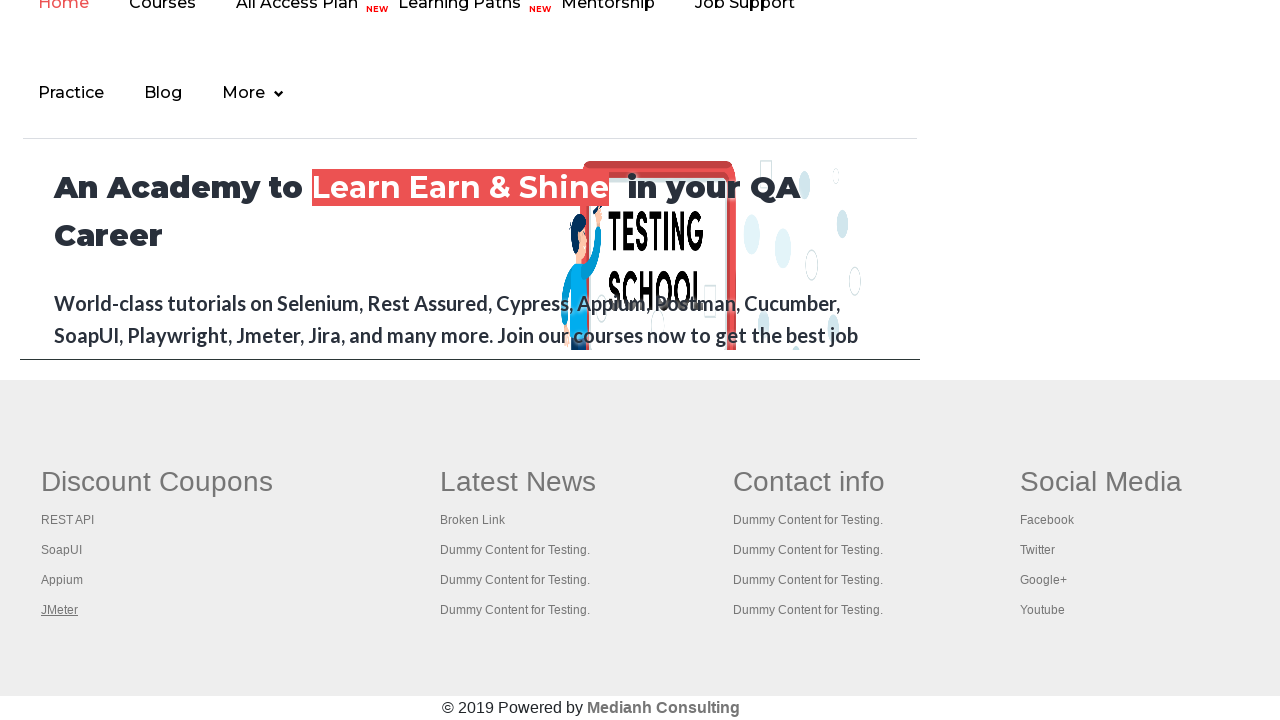

Switched to page with title: REST API Tutorial
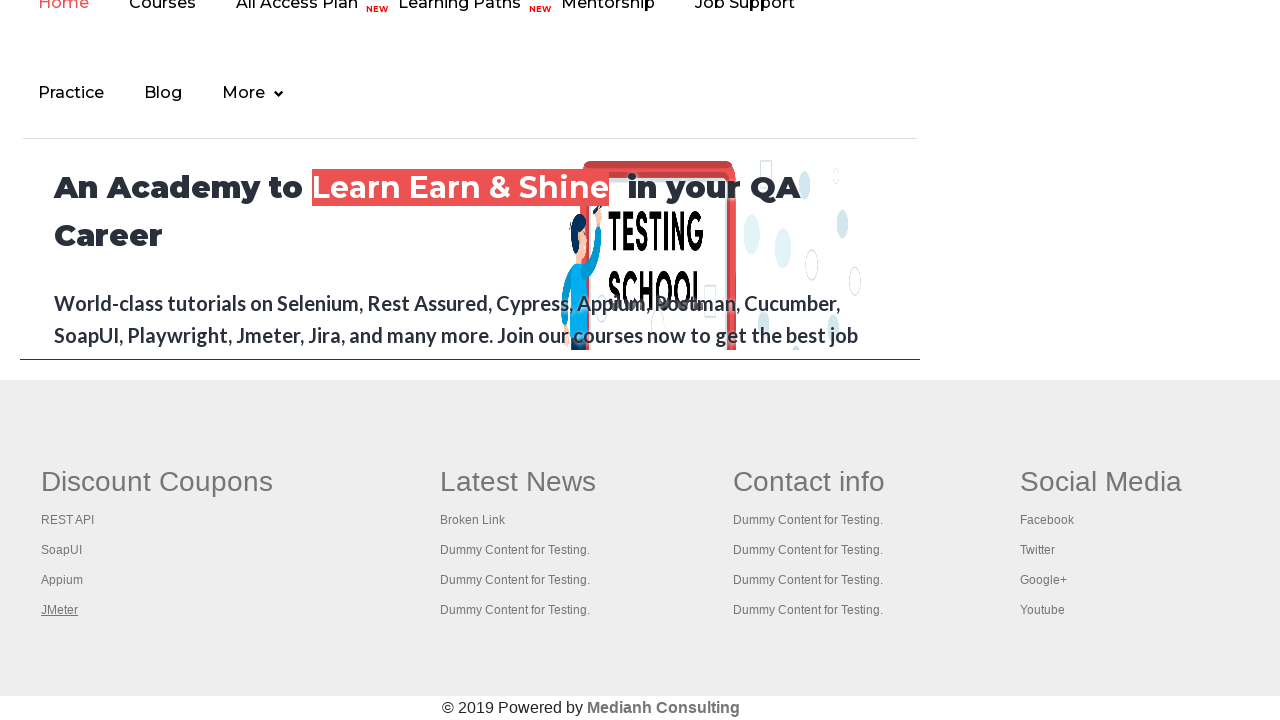

Switched to page with title: The World’s Most Popular API Testing Tool | SoapUI
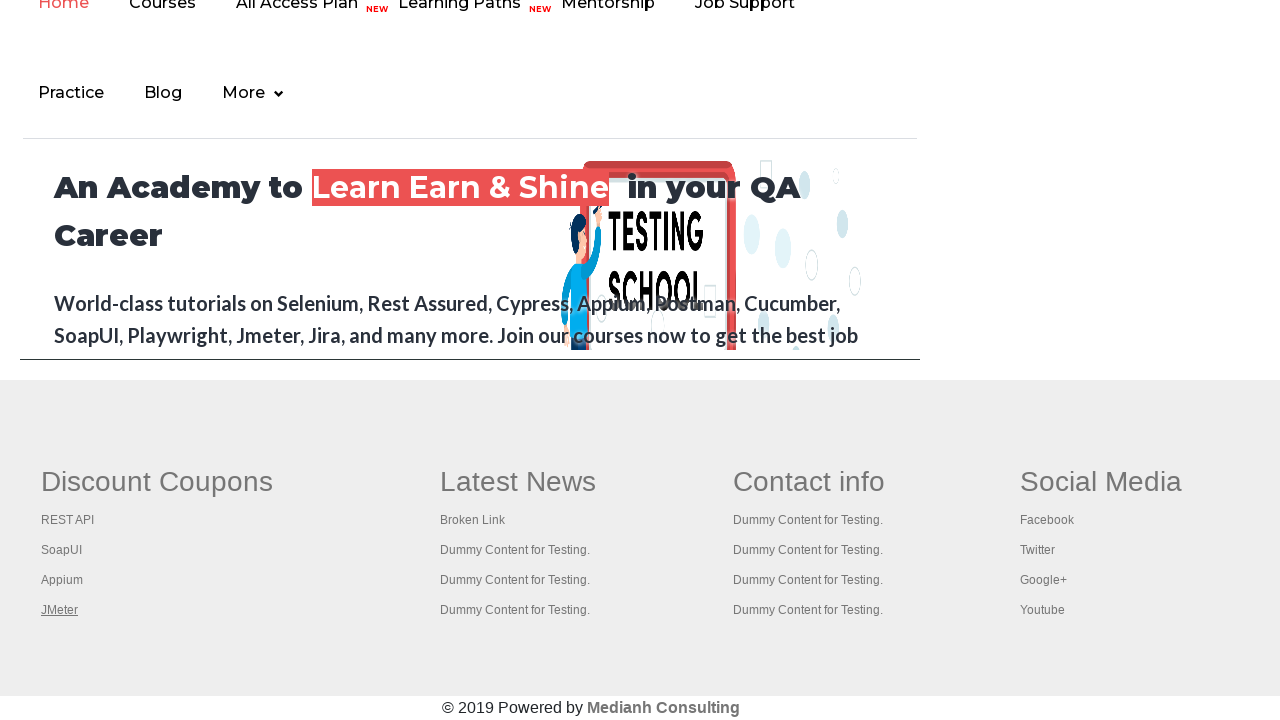

Switched to page with title: Appium tutorial for Mobile Apps testing | RahulShetty Academy | Rahul
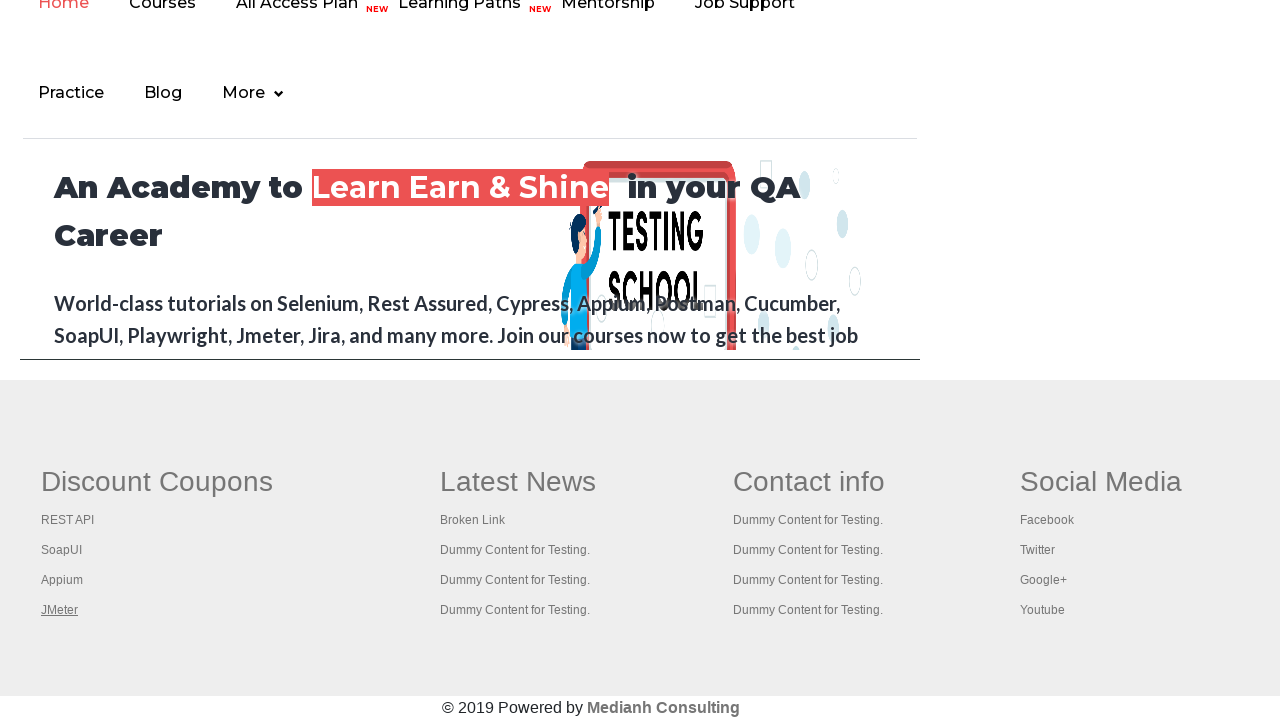

Switched to page with title: Apache JMeter - Apache JMeter™
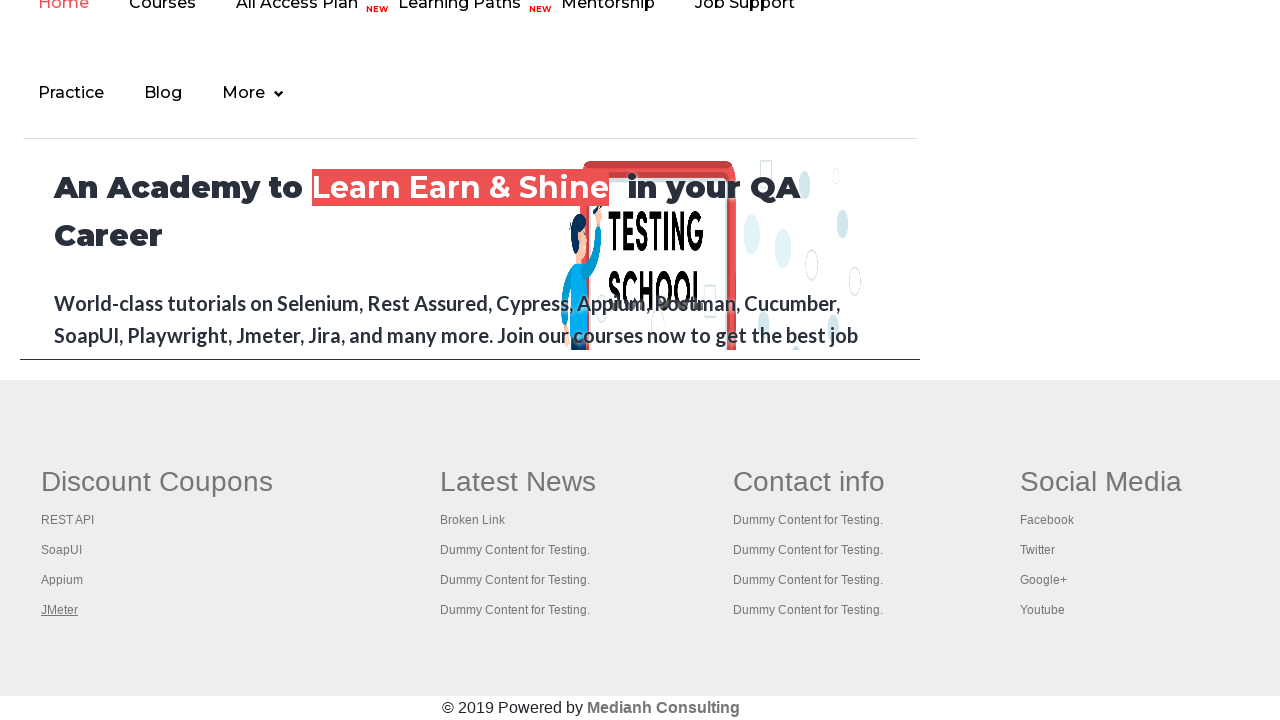

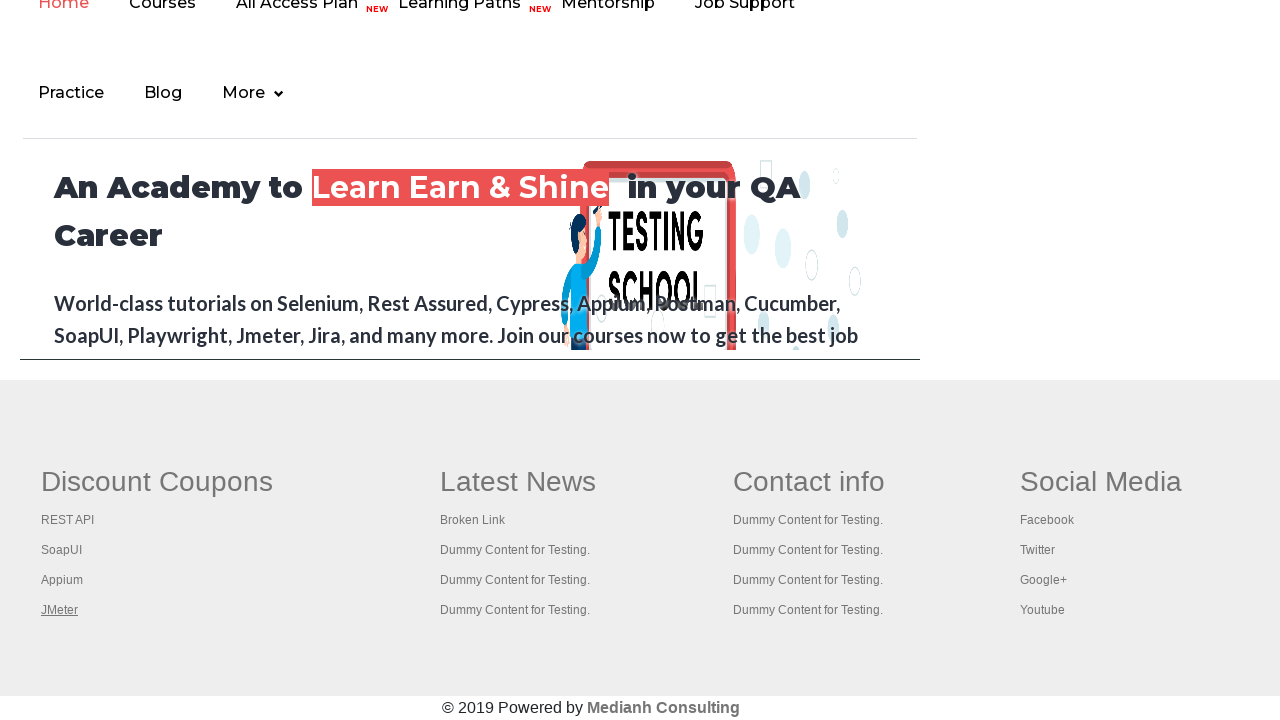